Navigates to RedBus website and verifies the page loads by checking the title and URL are accessible.

Starting URL: https://www.redbus.in/

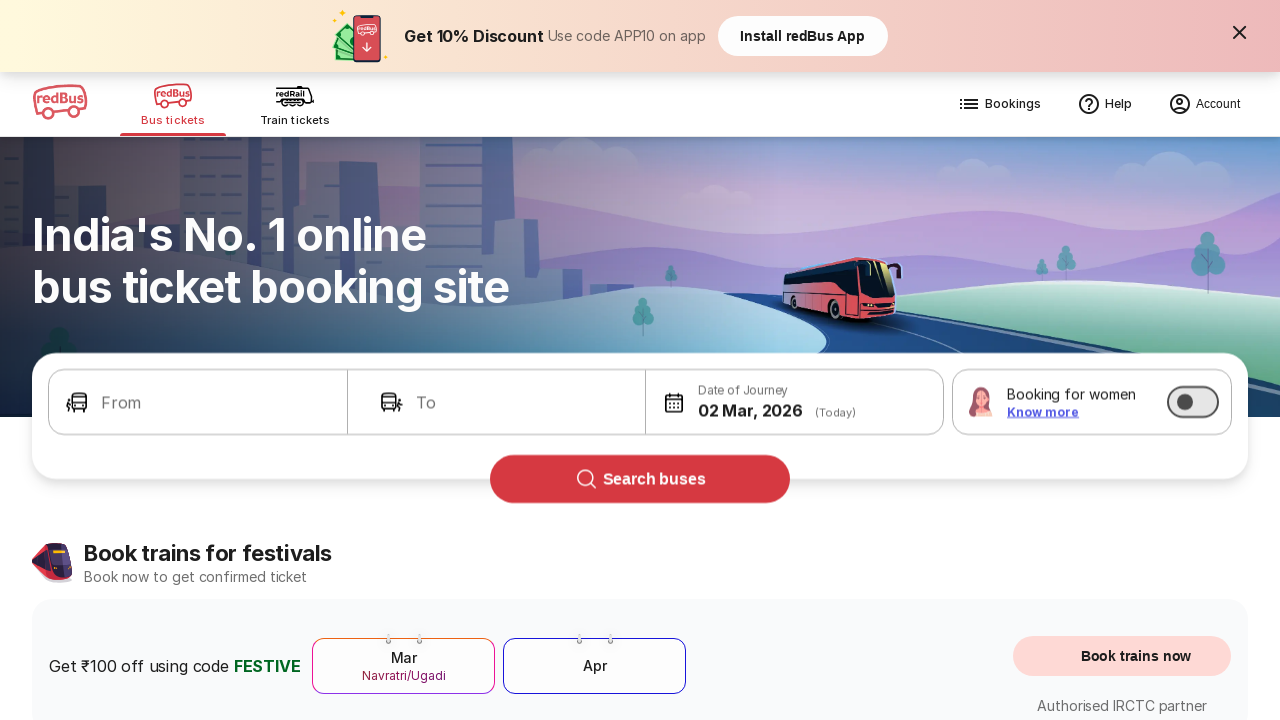

Waited for page to reach domcontentloaded state
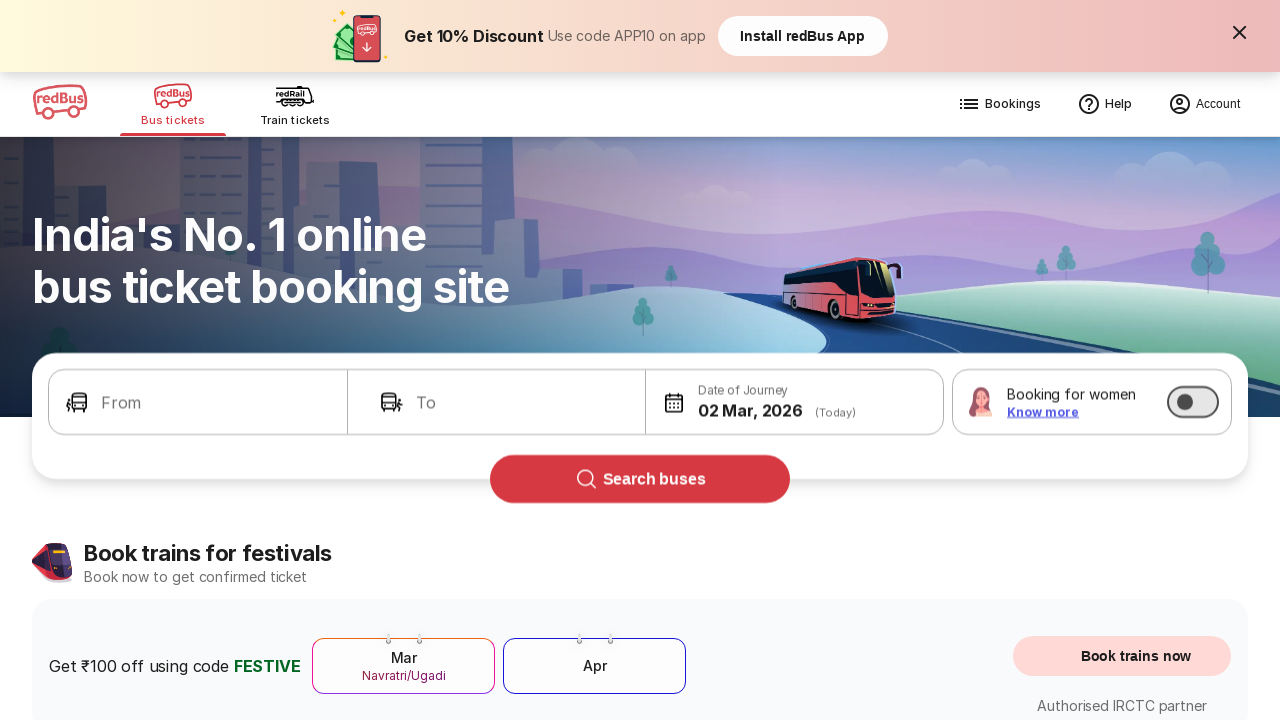

Retrieved page title: 'Bus Booking Online and Train Tickets at Lowest Price - redBus'
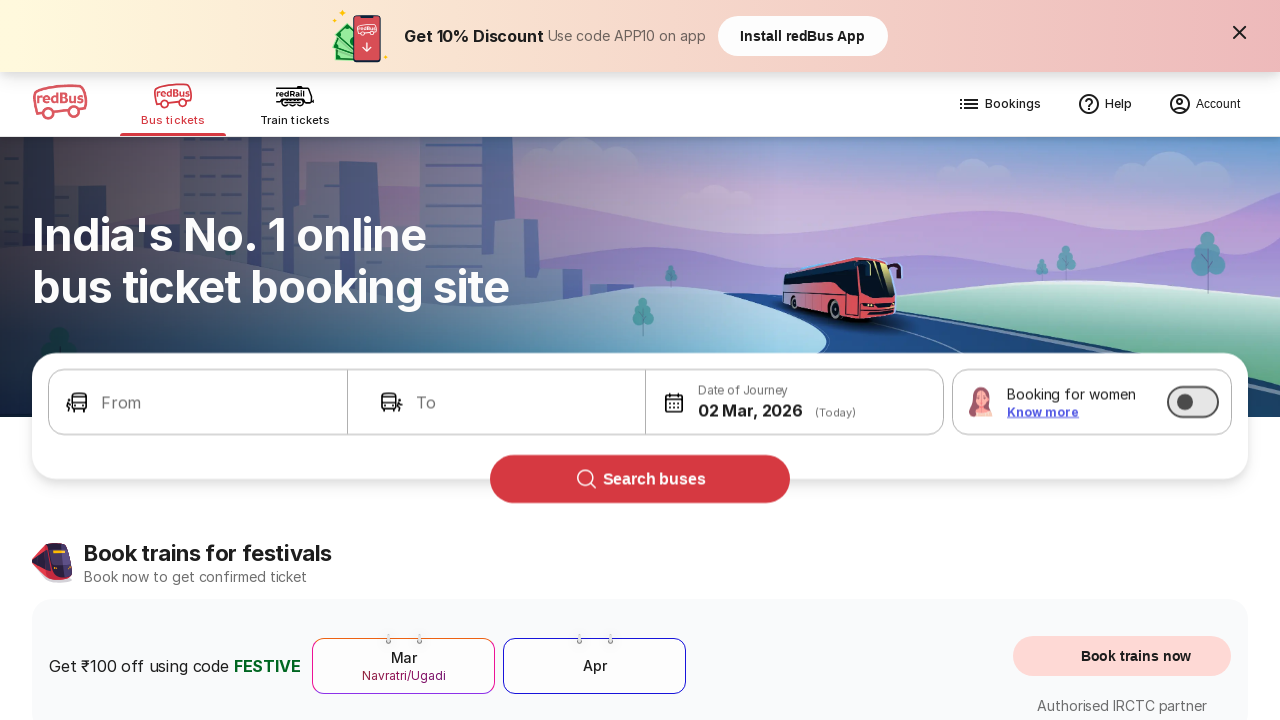

Retrieved current URL: 'https://www.redbus.in/'
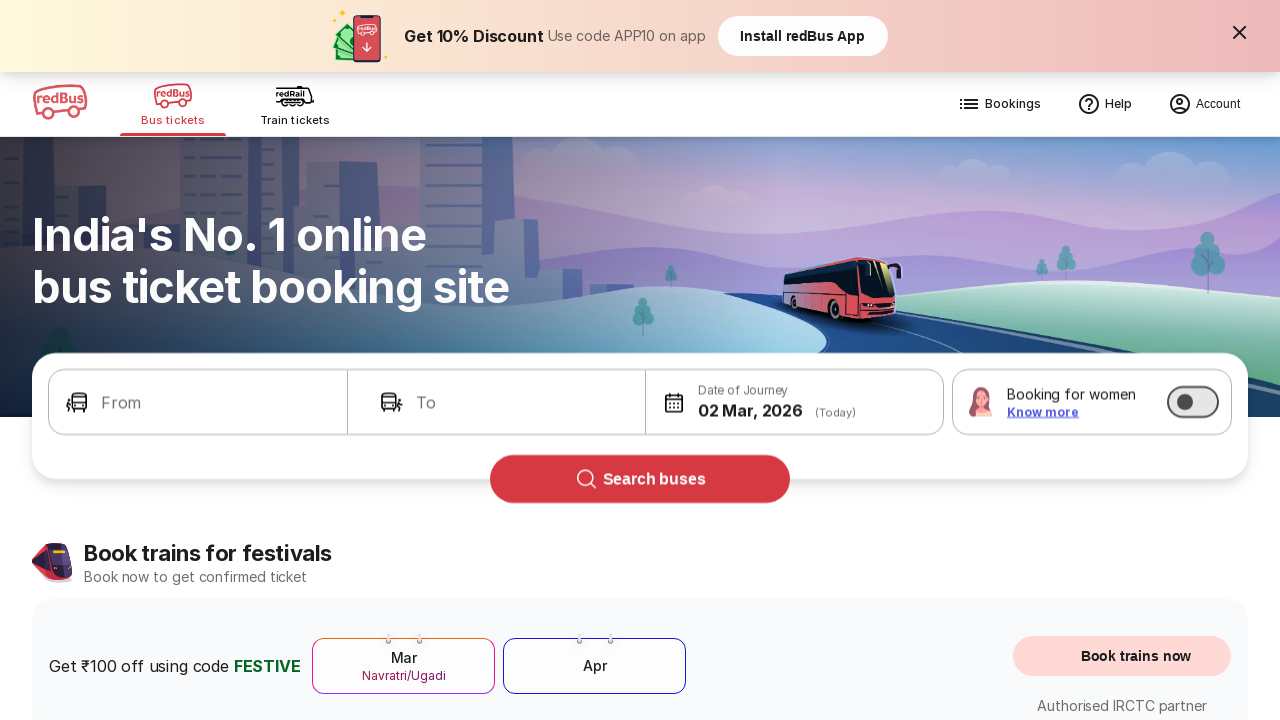

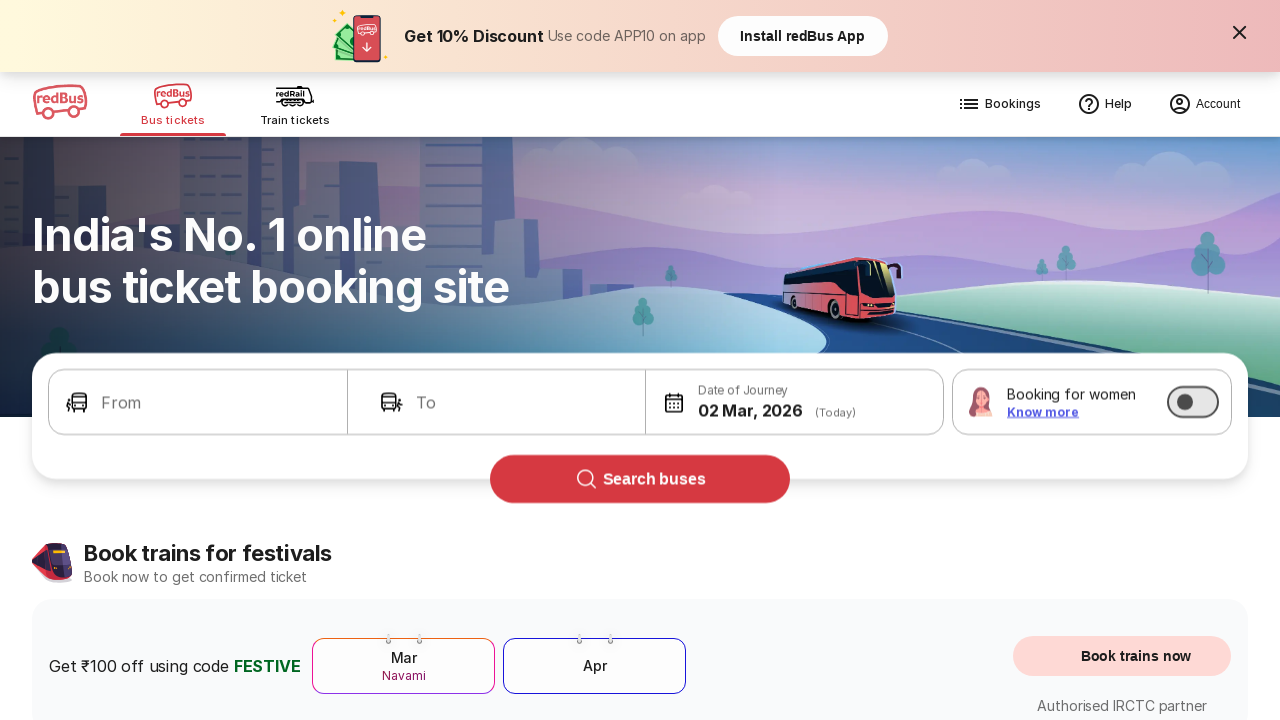